Tests right-click context menu functionality by right-clicking on a button, selecting the "Copy" option from the context menu, and accepting the resulting alert dialog.

Starting URL: http://swisnl.github.io/jQuery-contextMenu/demo.html

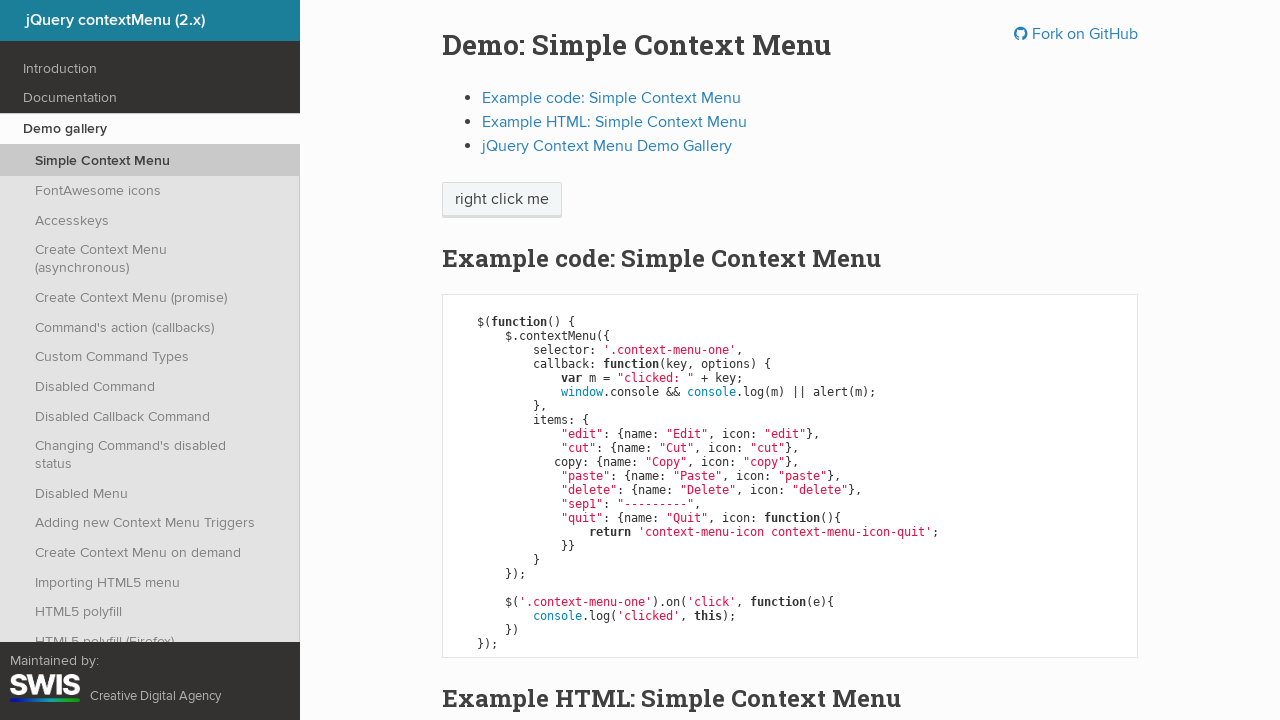

Set up dialog handler to accept alerts
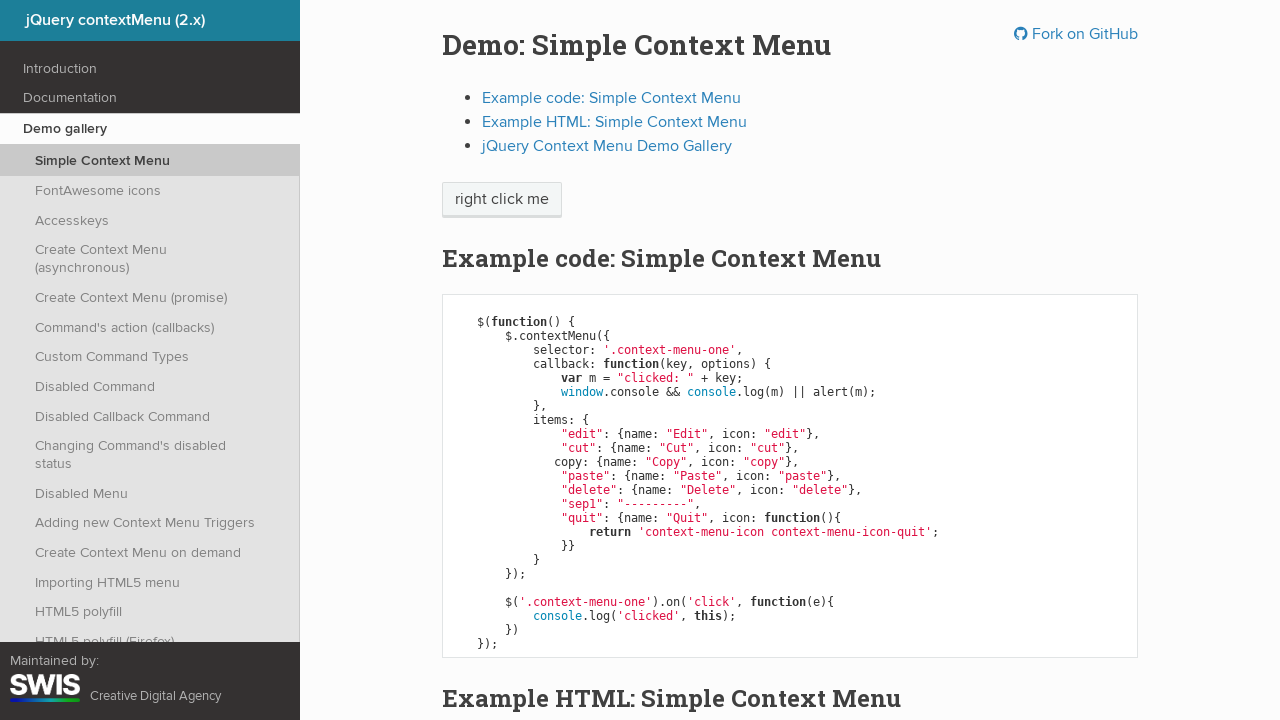

Right-clicked on the 'right click me' button to open context menu at (502, 200) on //span[contains(text(),'right click me')]
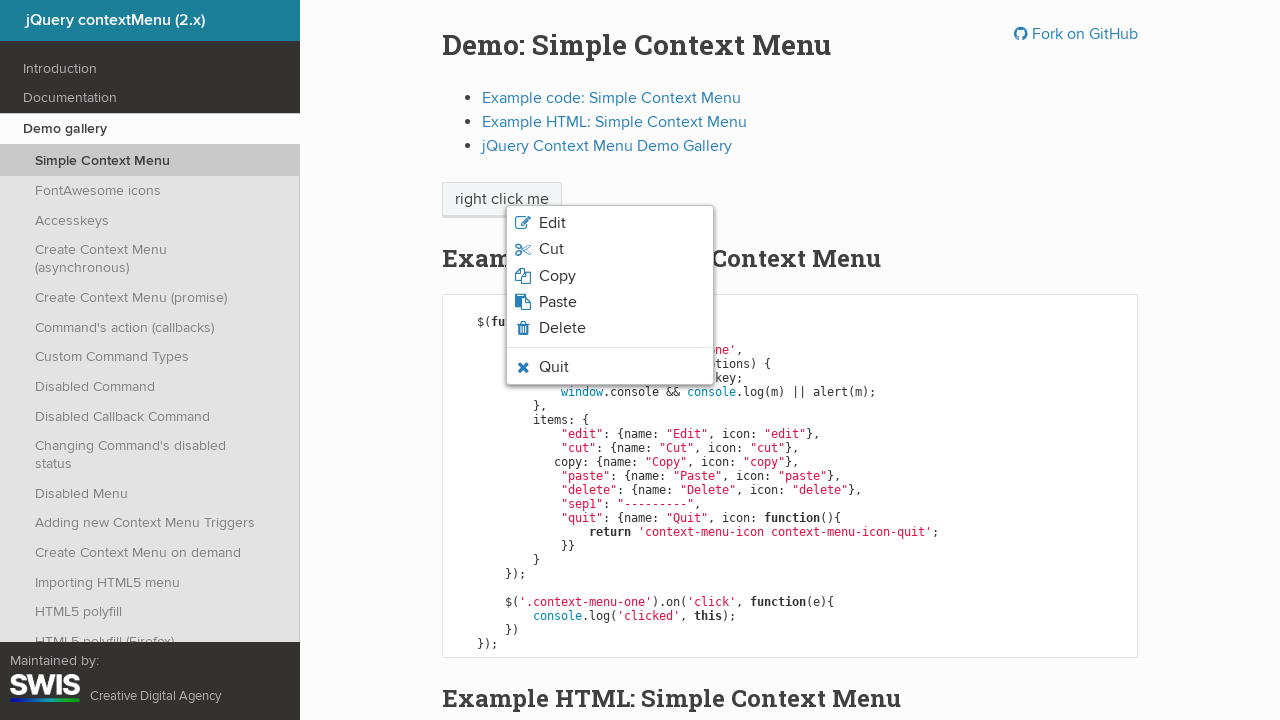

Context menu appeared and became visible
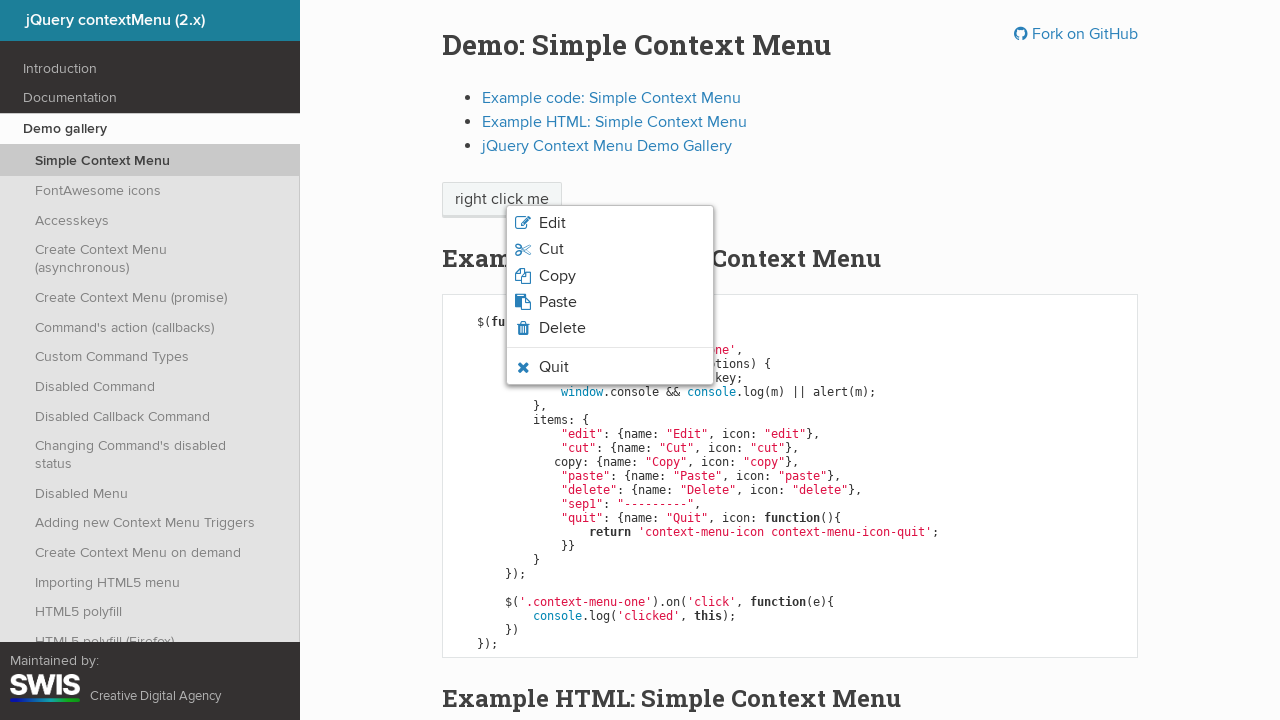

Clicked on the 'Copy' option in the context menu at (557, 276) on xpath=//body[1]/ul[1]/li[3]/span[1]
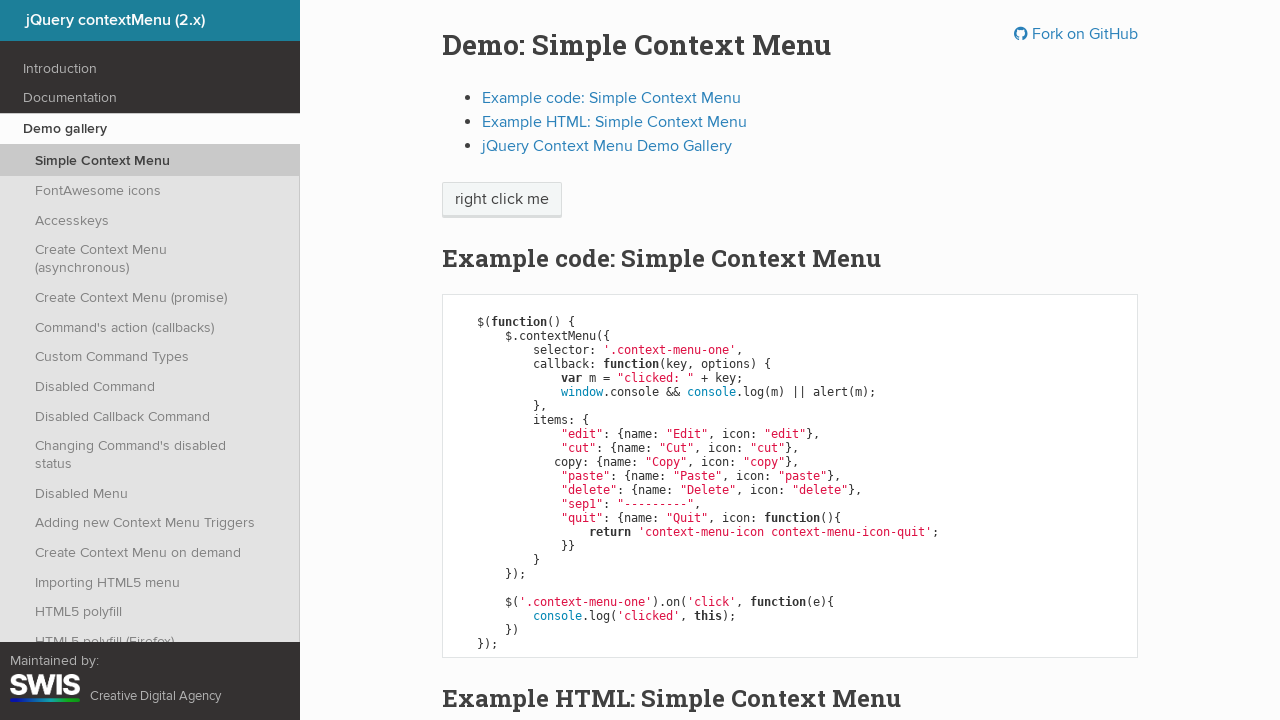

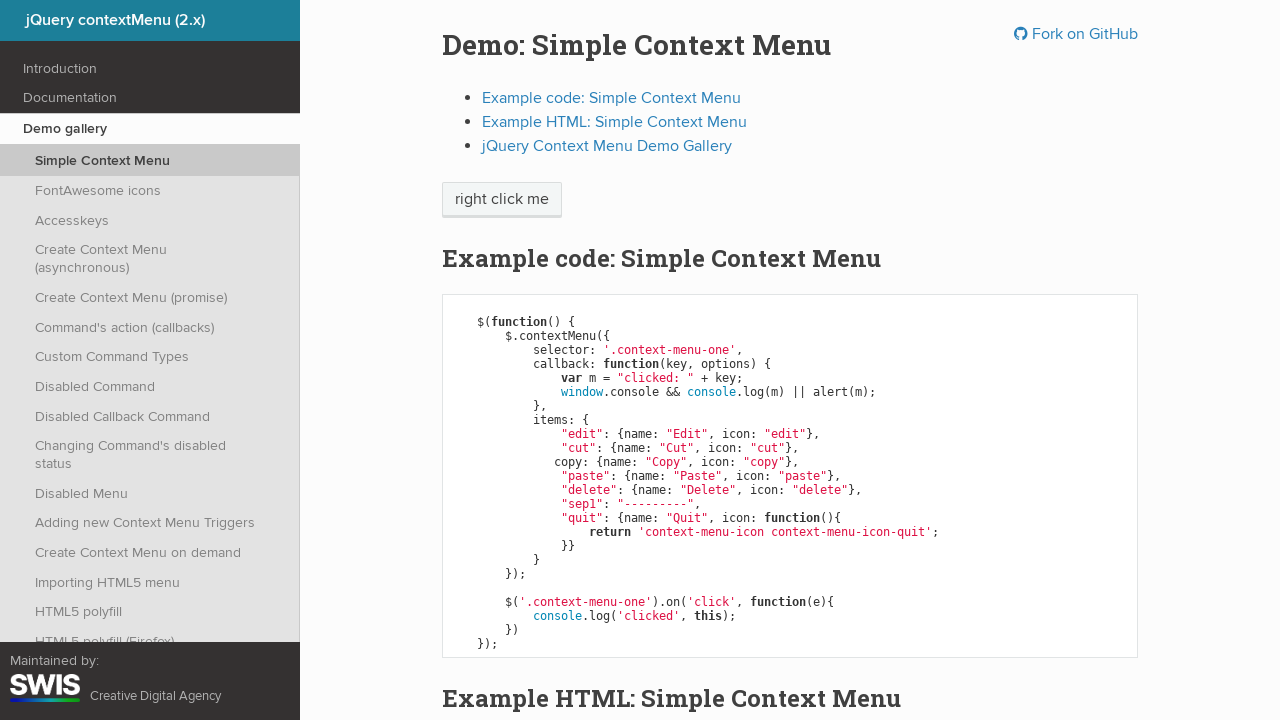